Tests Semantic UI dropdown interaction by opening the dropdown and selecting the Female option

Starting URL: https://semantic-ui.com/modules/dropdown.html

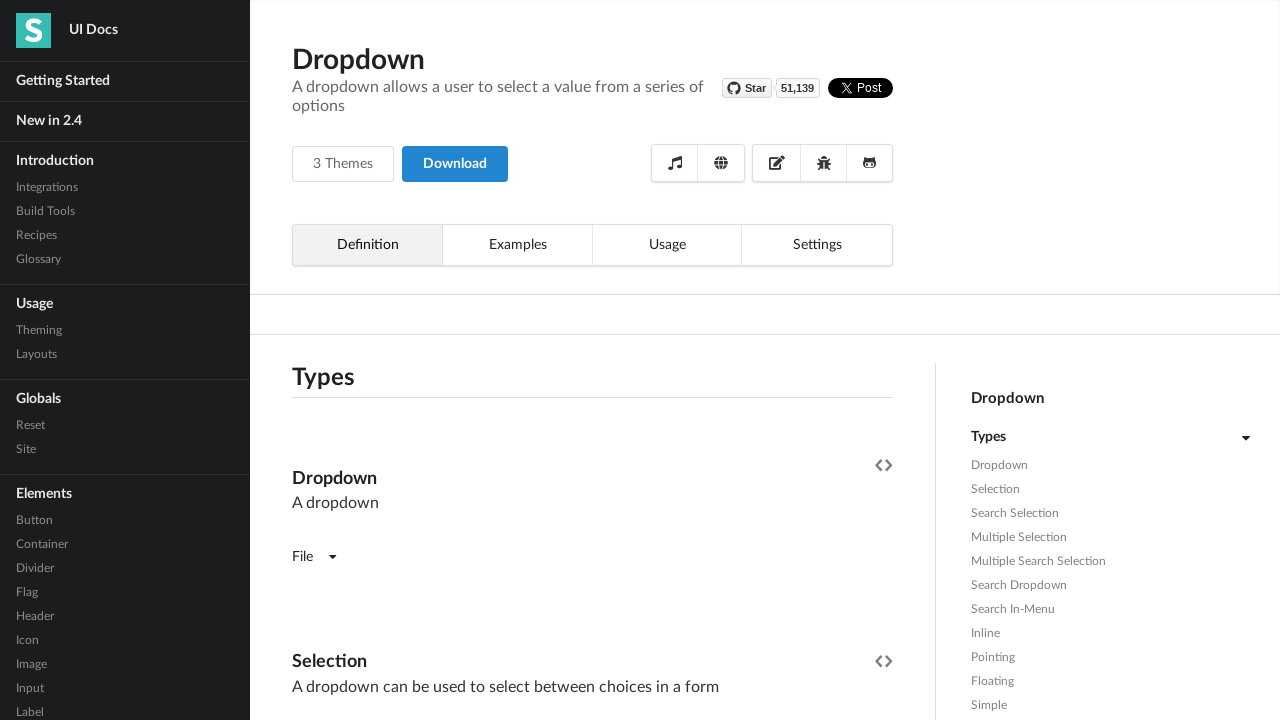

Clicked on the Semantic UI dropdown to open it at (390, 361) on .ui.selection.dropdown
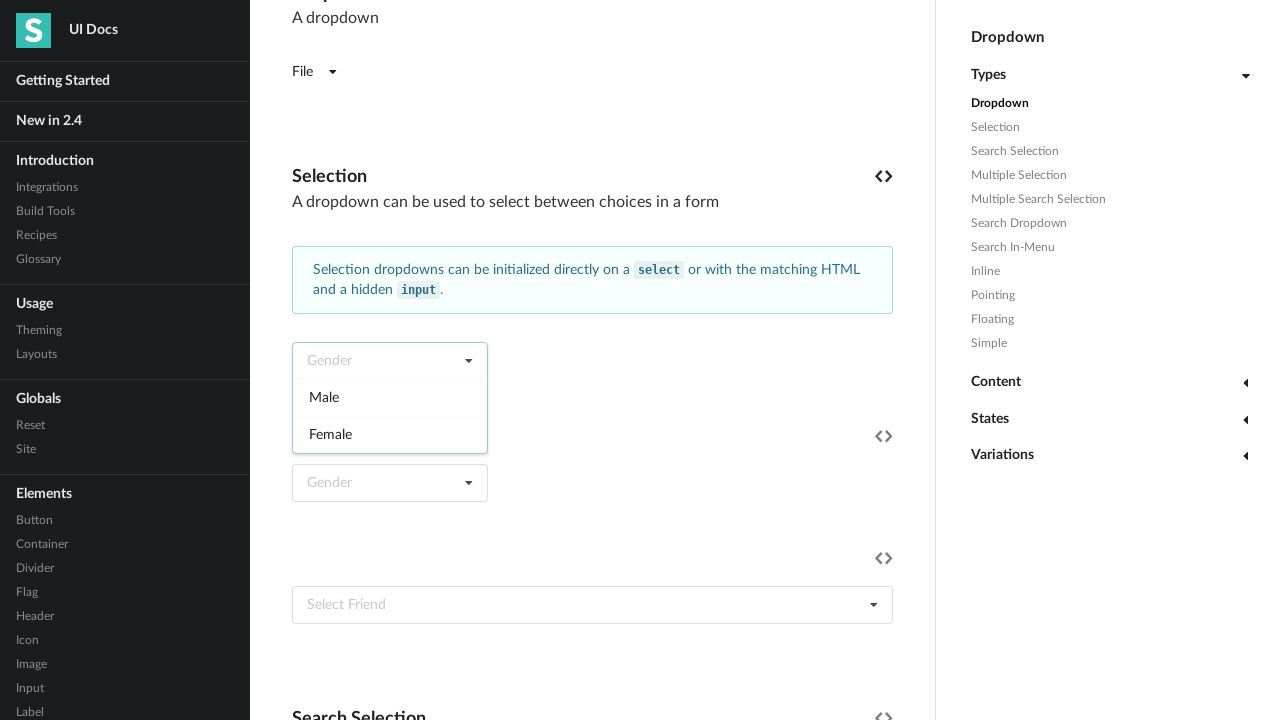

Selected the Female option from the dropdown at (390, 434) on div.item:has-text('Female')
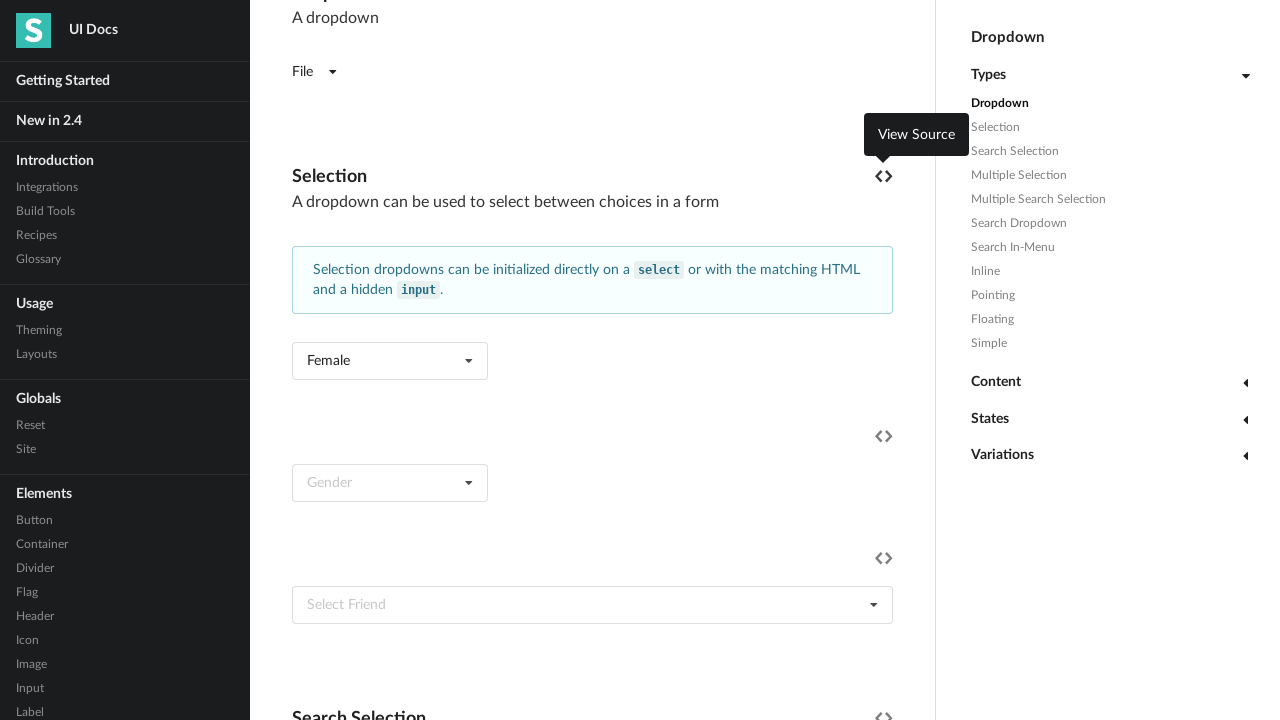

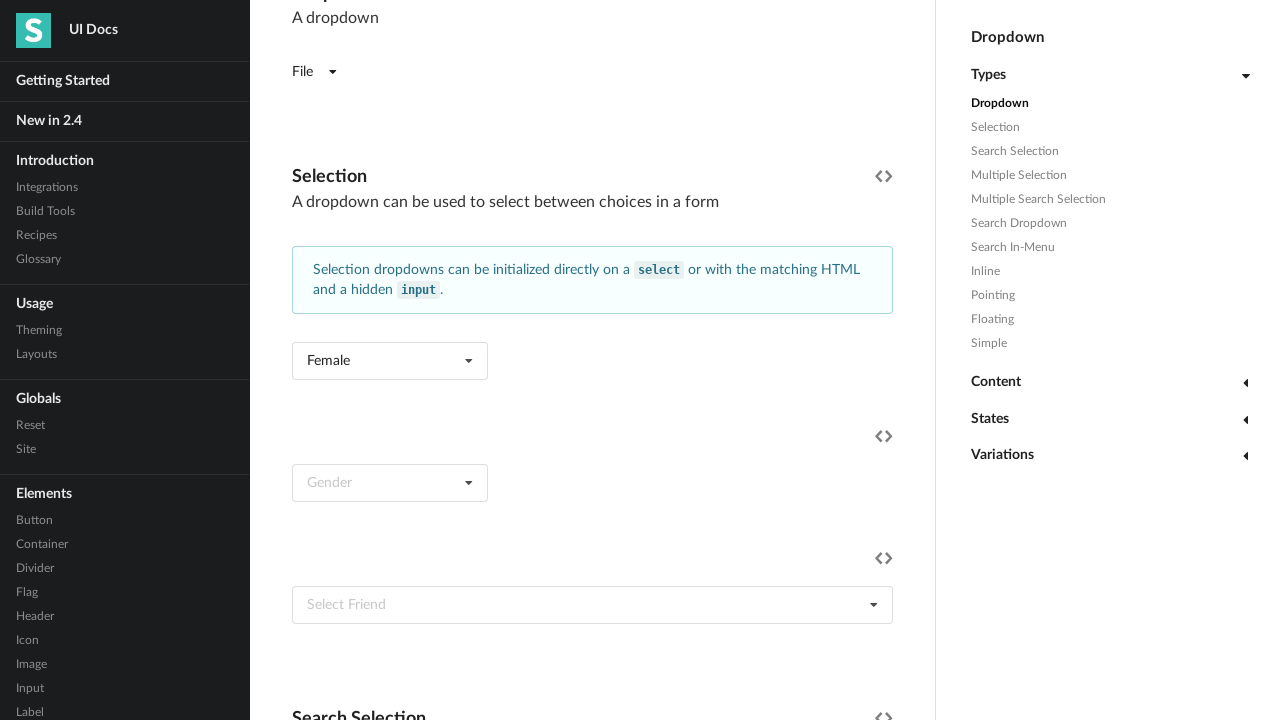